Navigates to the Flipkart e-commerce website and maximizes the browser window

Starting URL: https://www.flipkart.com/

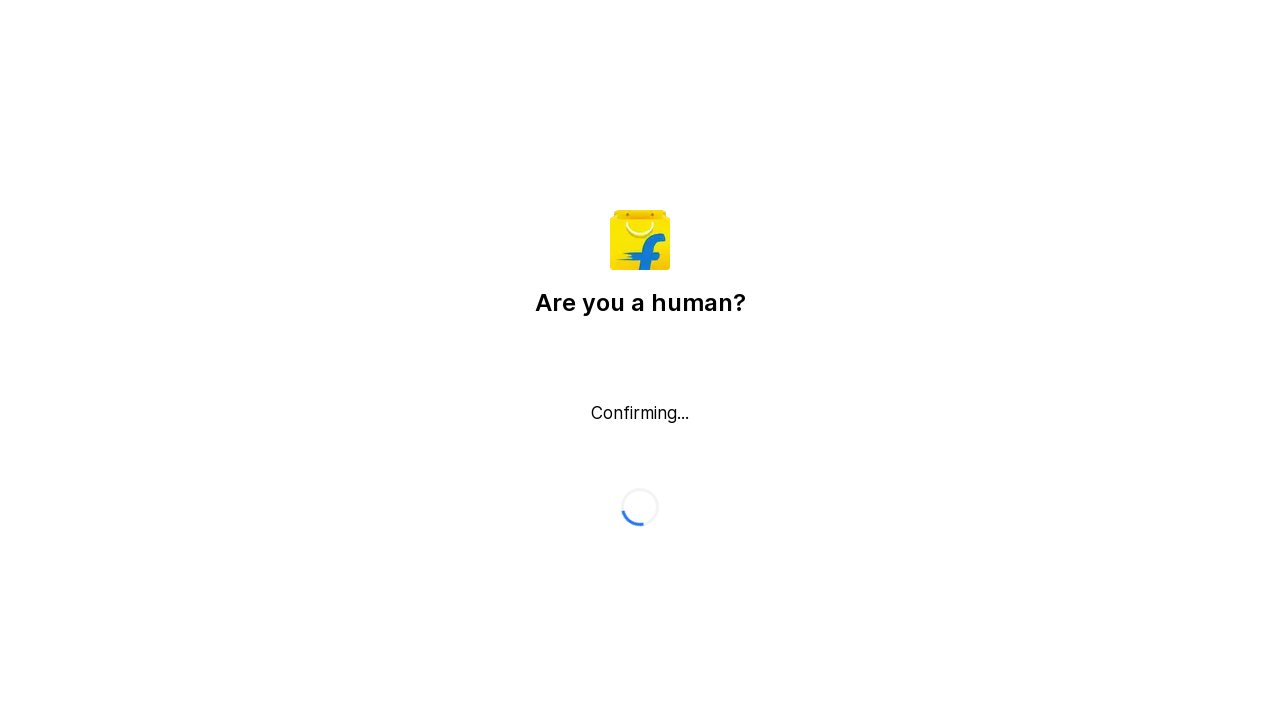

Maximized the browser window to full screen
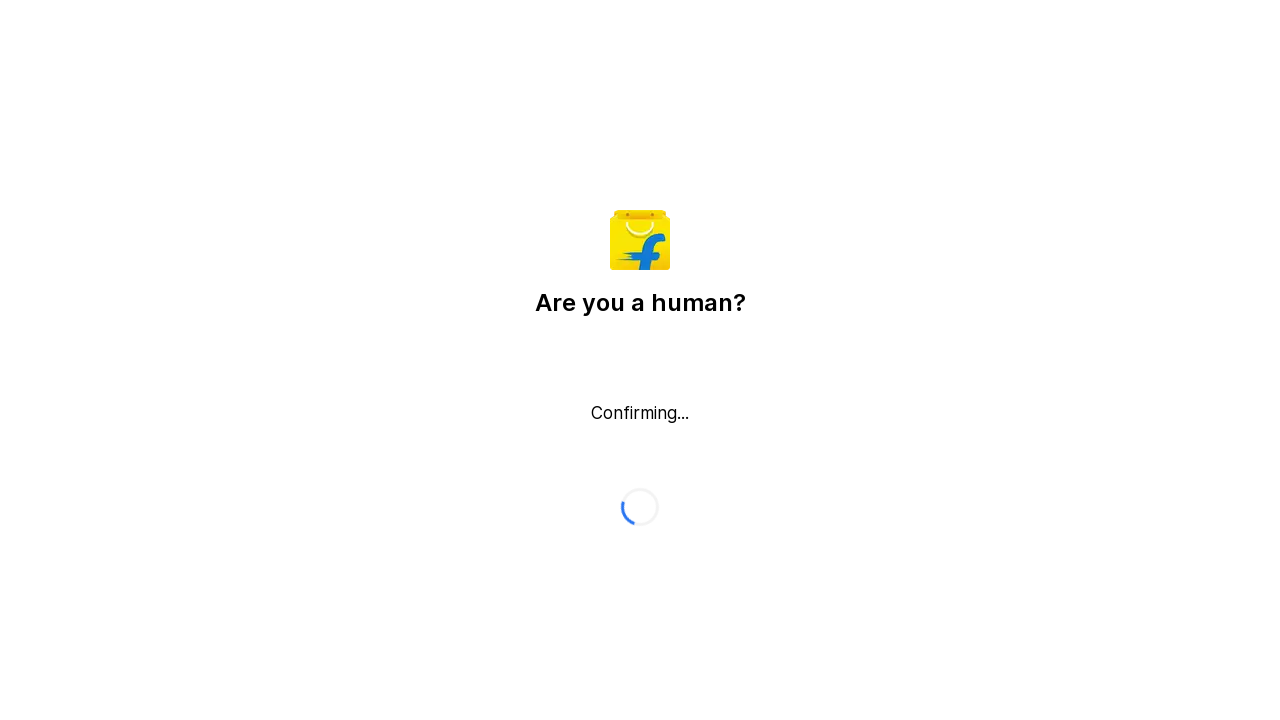

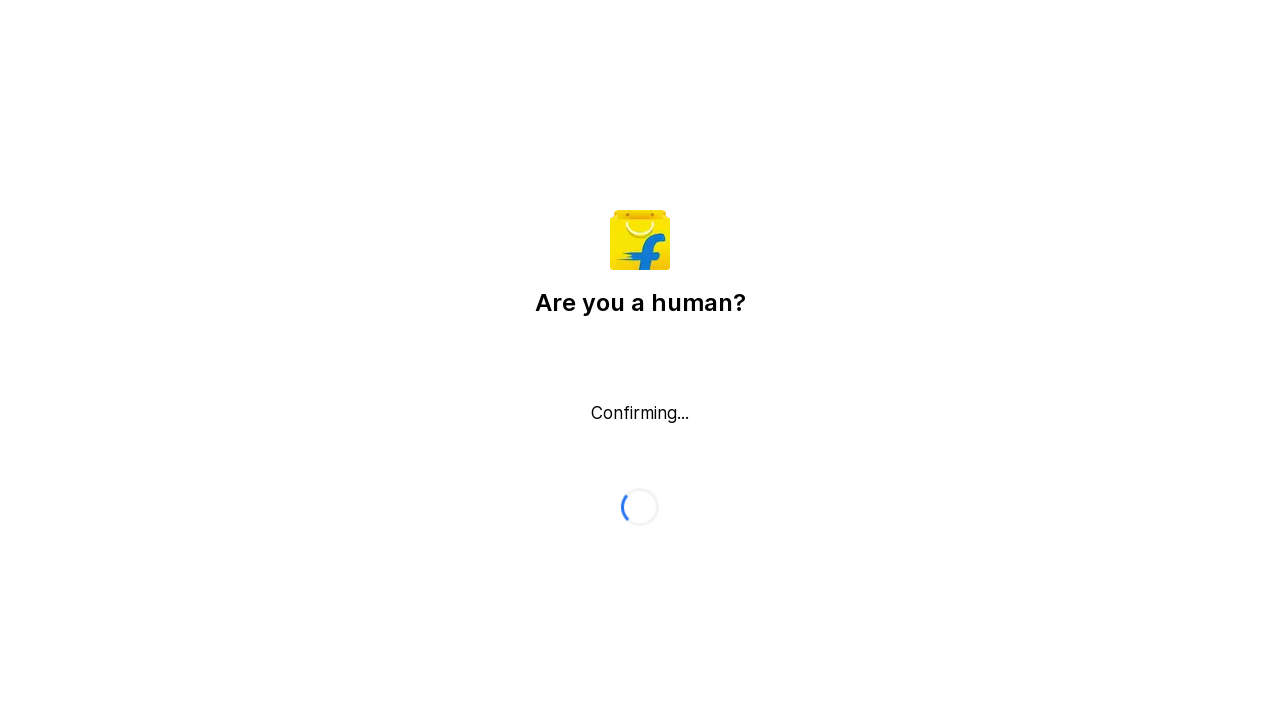